Tests Selenium's behavior when trying to find non-existent elements, demonstrating that findElements returns an empty list rather than throwing an exception

Starting URL: https://naveenautomationlabs.com/opencart/

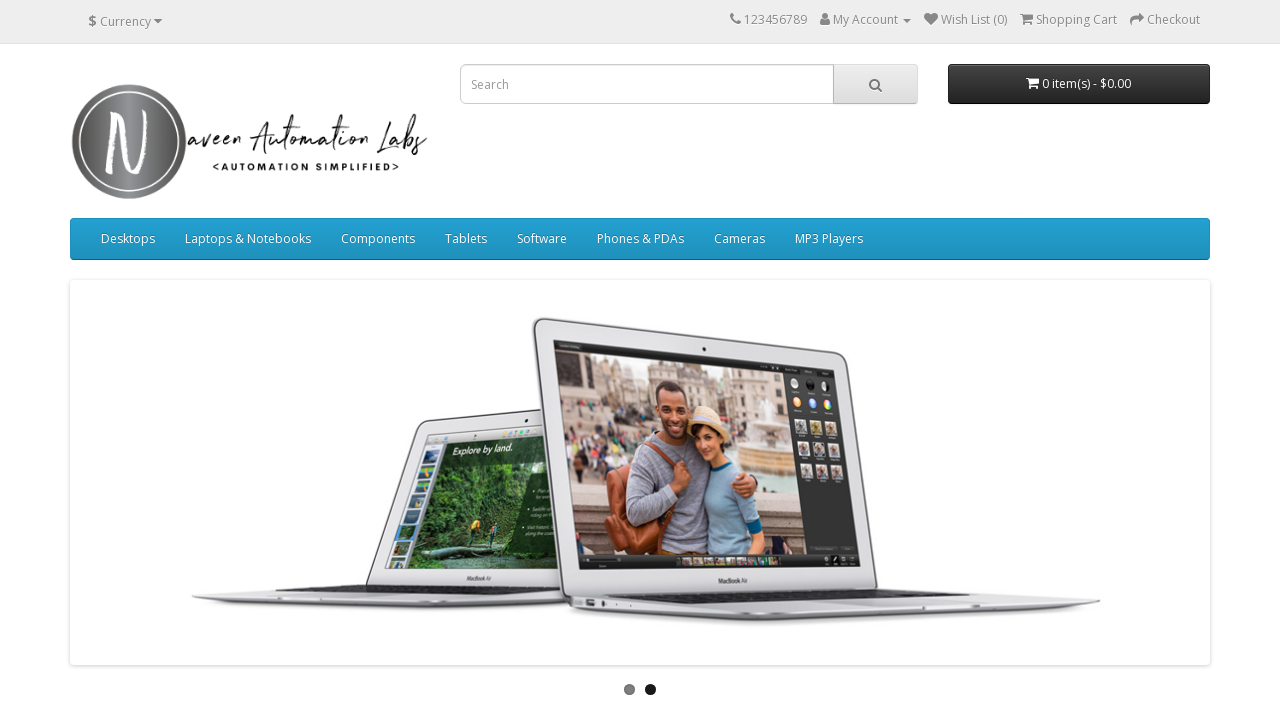

Navigated to OpenCart test site
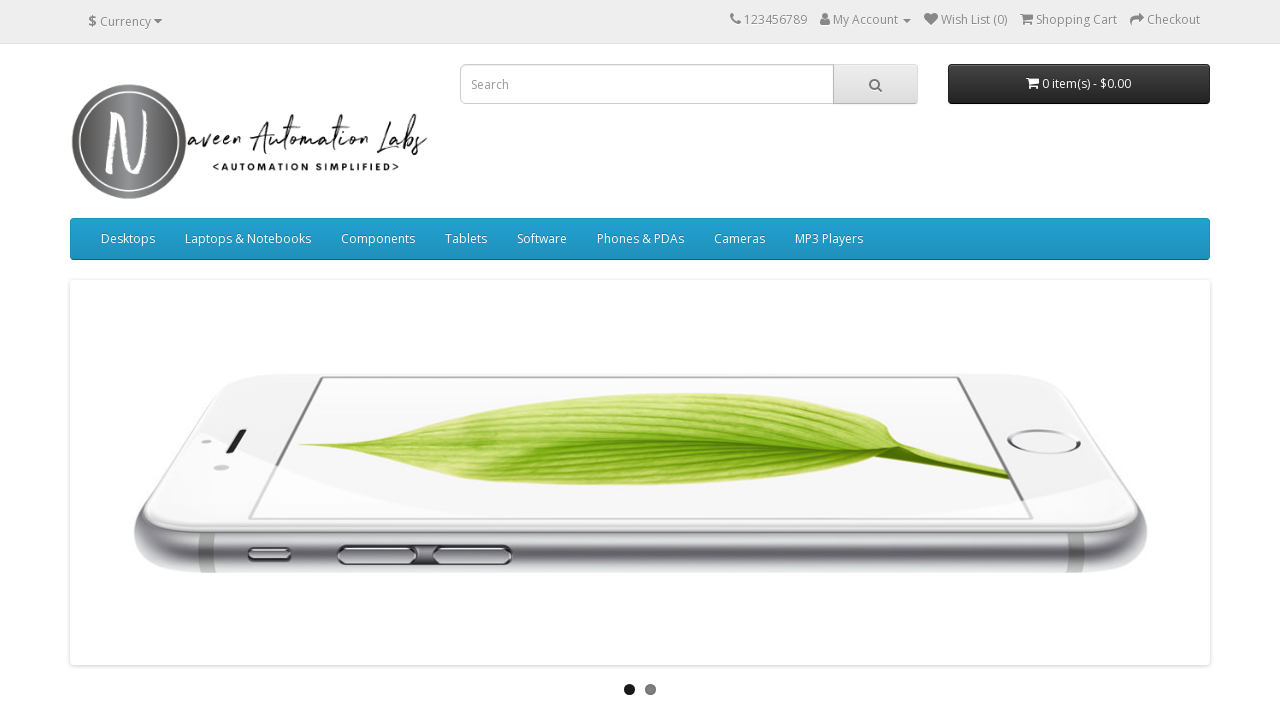

Attempted to find non-existent 'ilma' elements
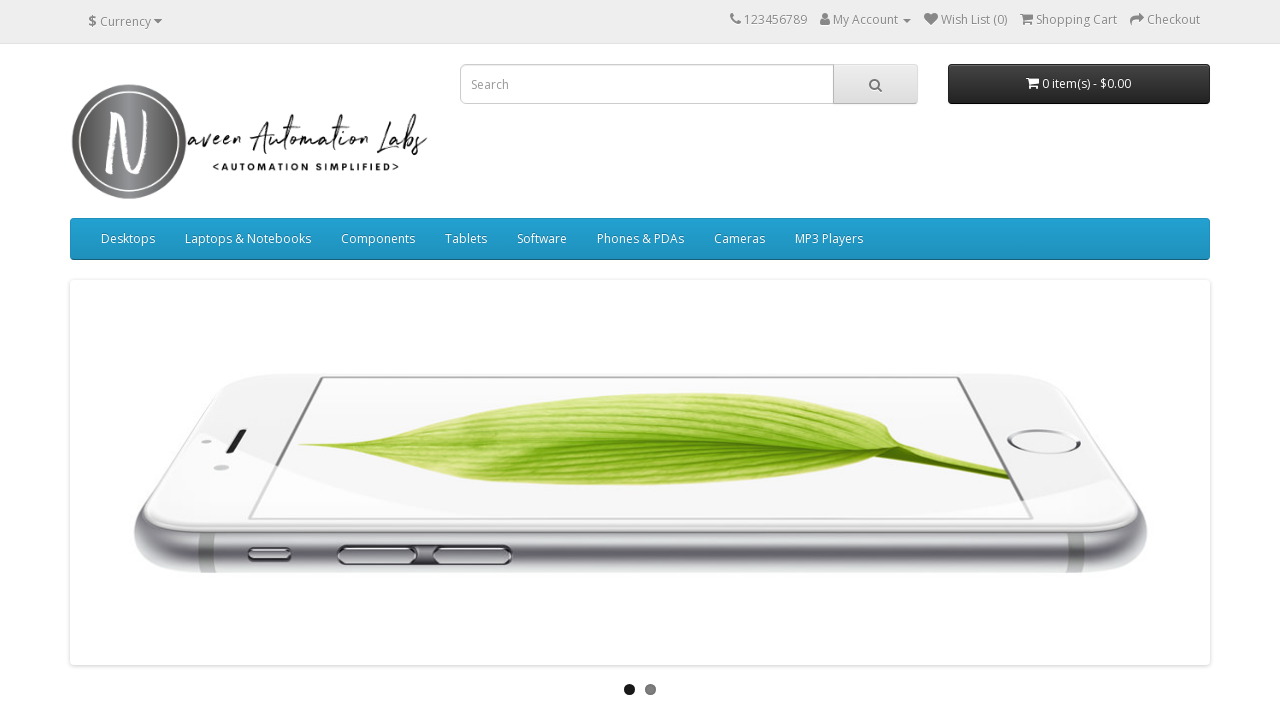

Verified that non-existent elements return empty list instead of throwing exception
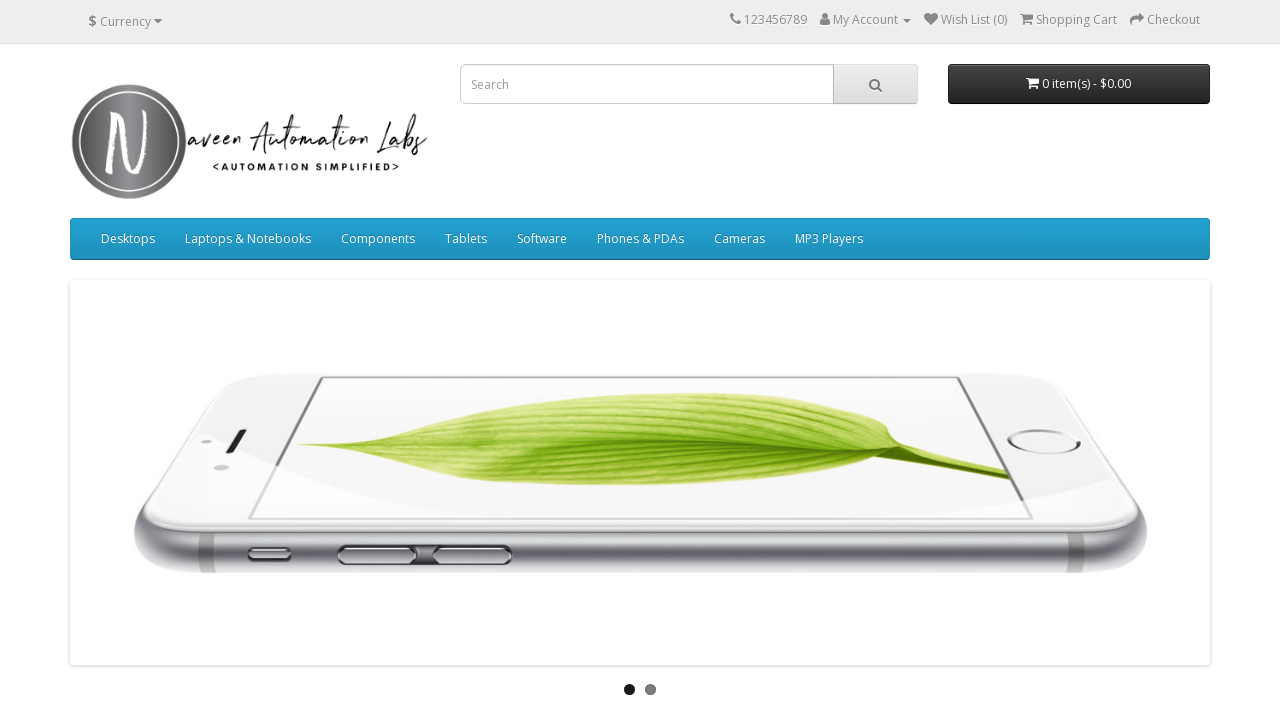

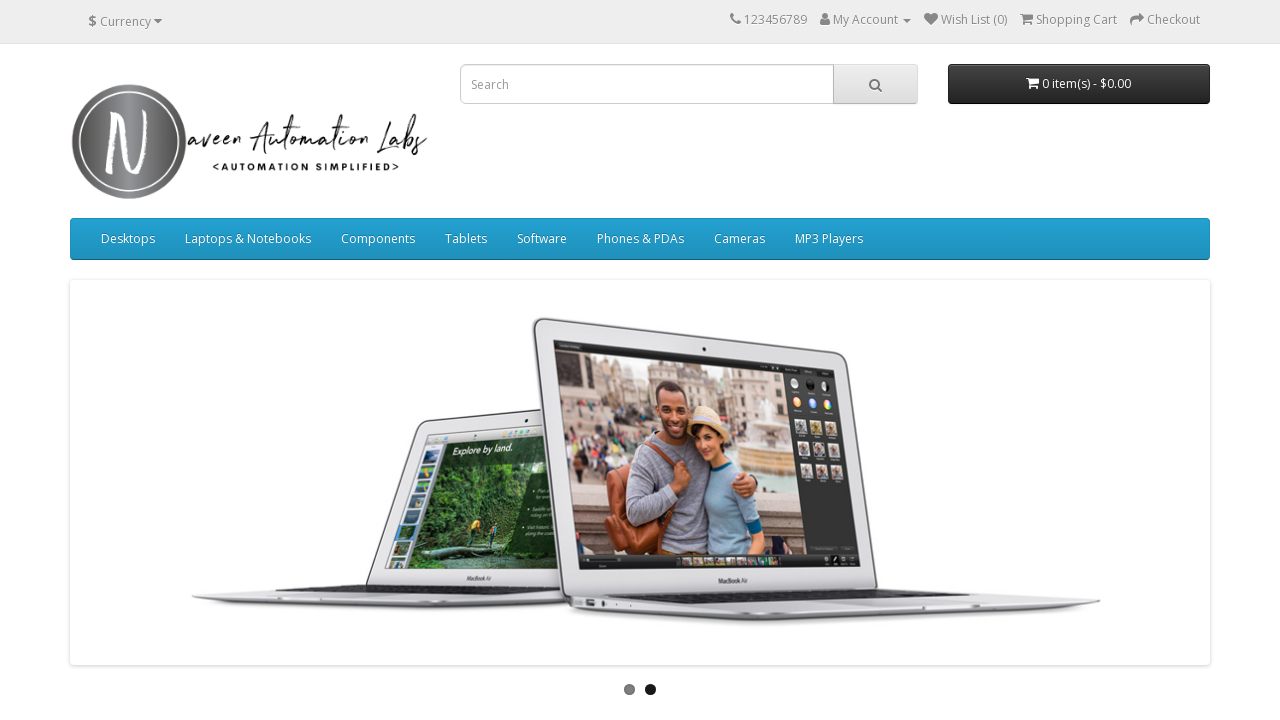